Tests editing behavior when clicking outside the edit field, which typically saves the changes on blur.

Starting URL: https://todomvc.com/examples/typescript-react/#/

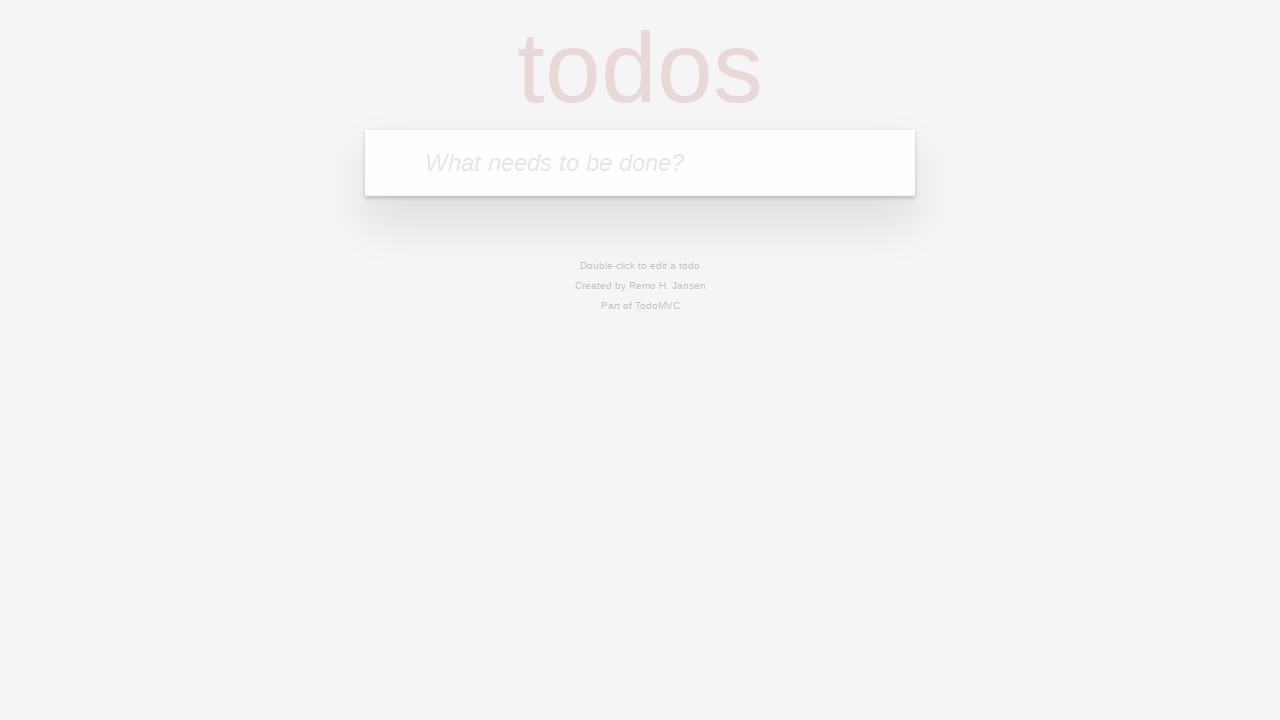

Filled input field with 'Another task' on internal:attr=[placeholder="What needs to be done?"i]
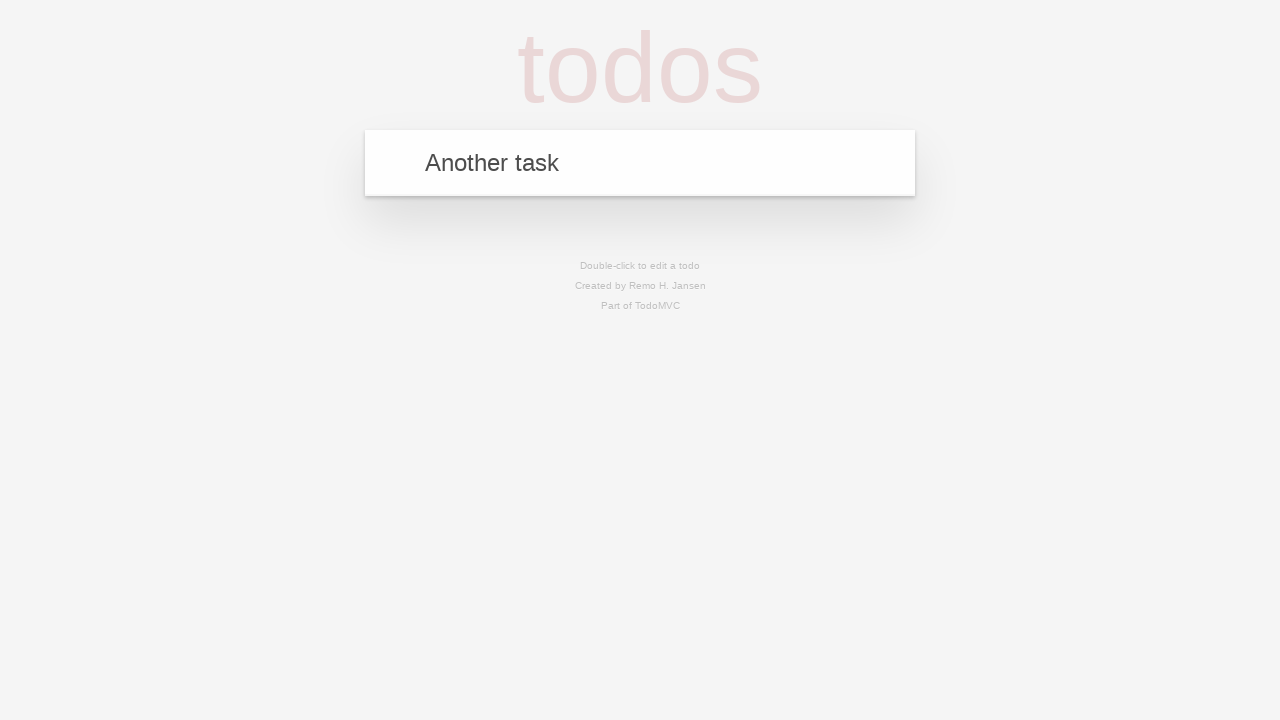

Pressed Enter to add task on internal:attr=[placeholder="What needs to be done?"i]
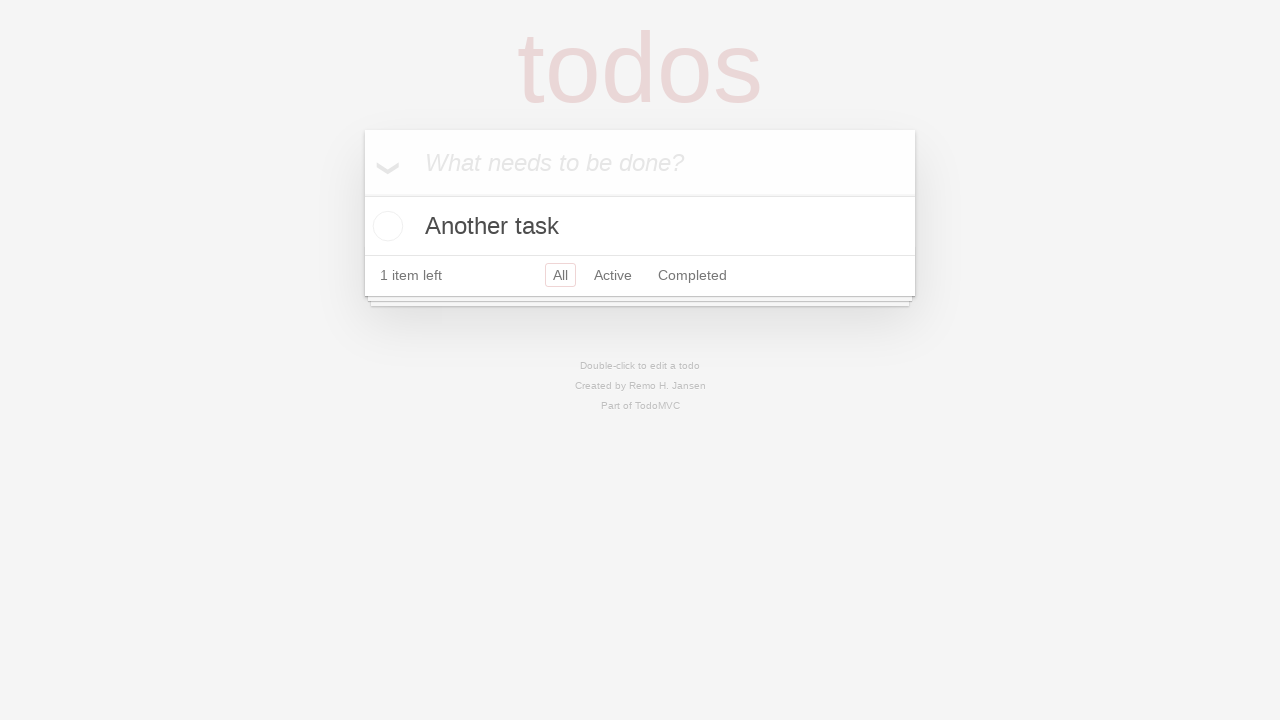

Task 'Another task' appeared on the page
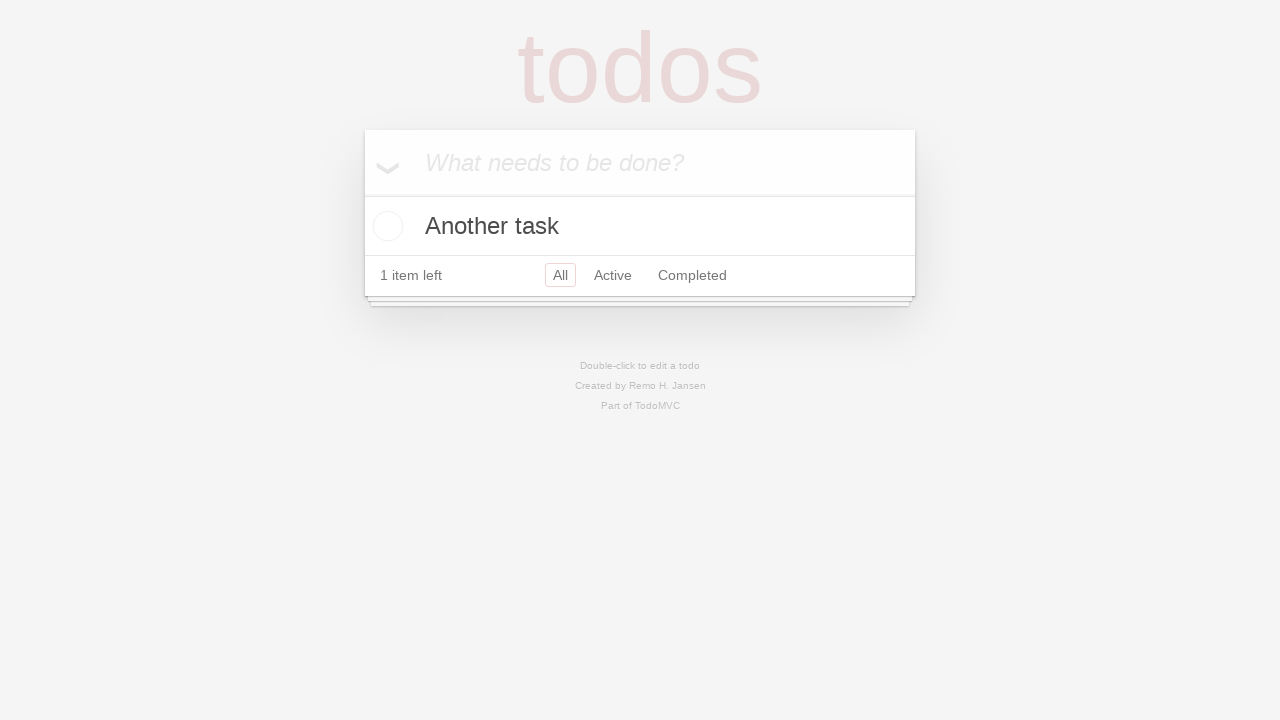

Double-clicked on task to enter edit mode at (640, 226) on internal:text="Another task"i
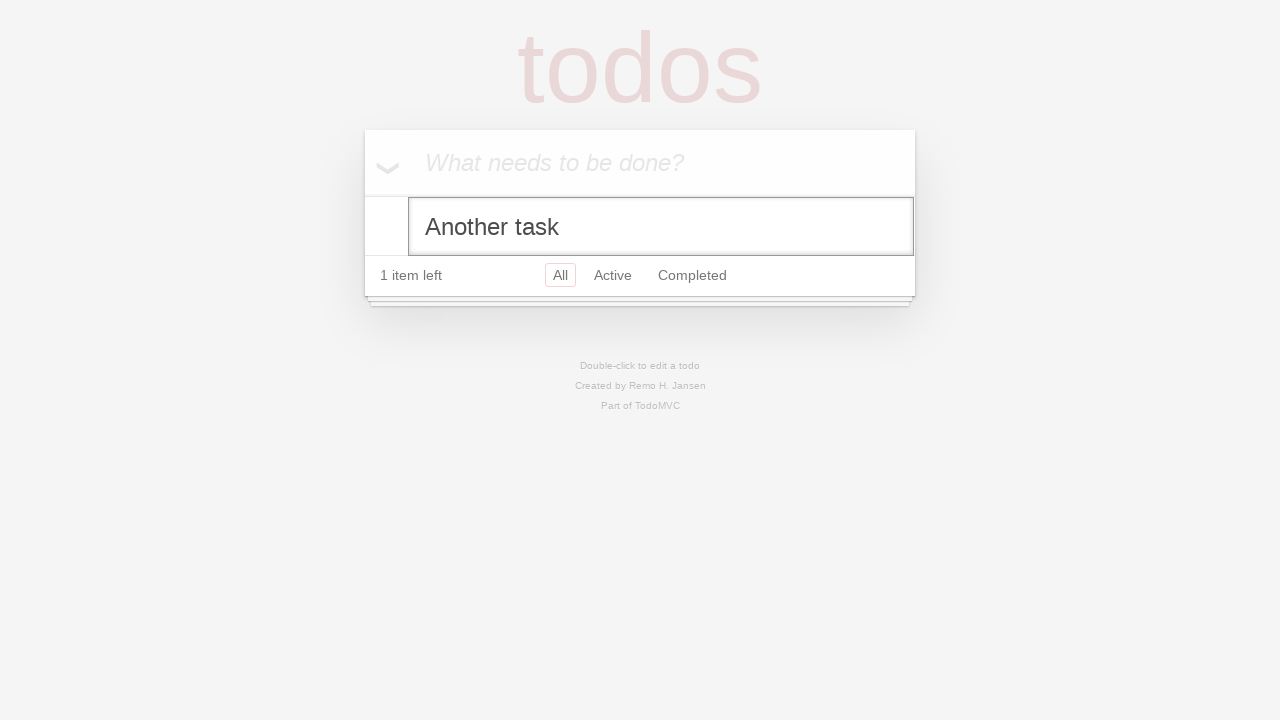

Cleared the edit input field on .todo-list li .edit
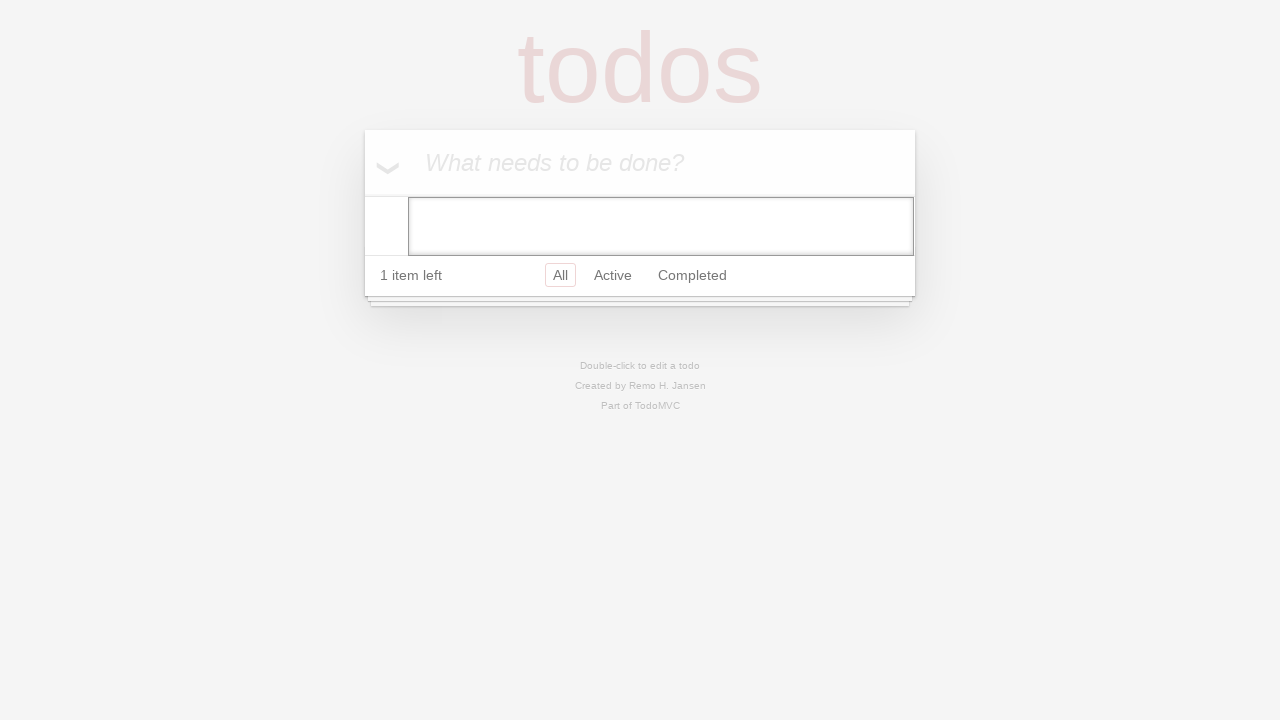

Filled edit field with 'Should be cancelled' on .todo-list li .edit
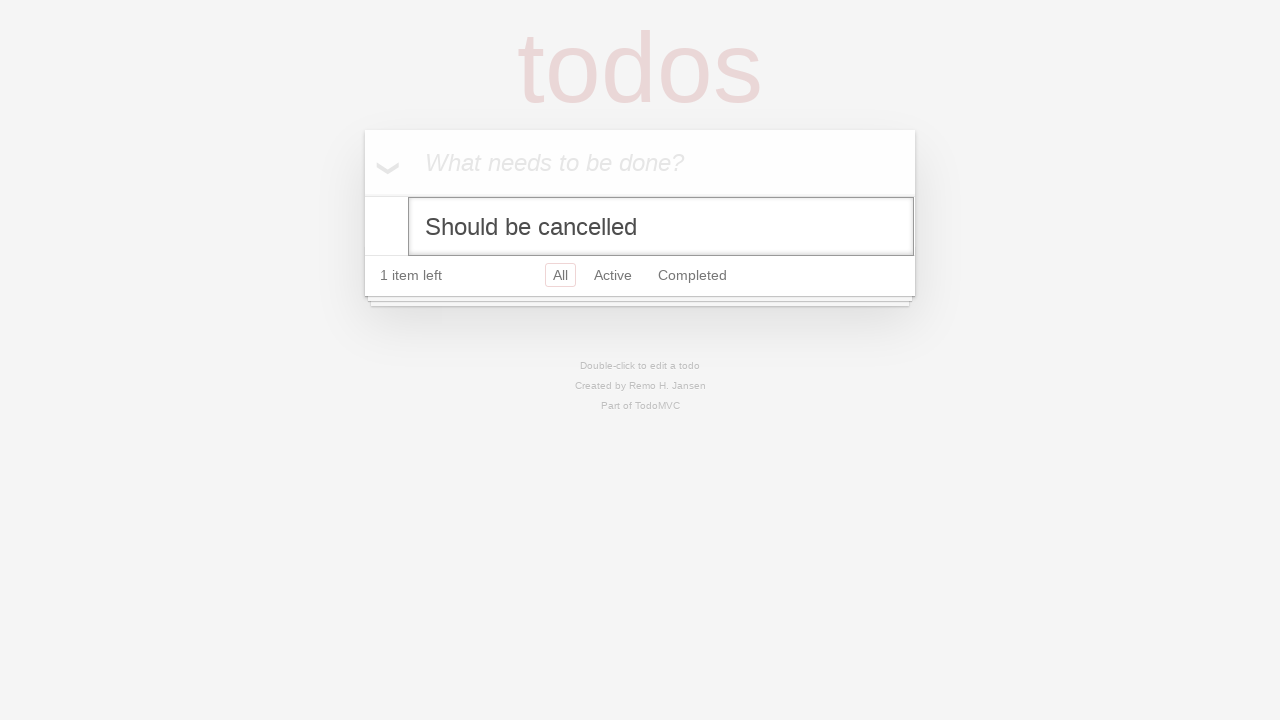

Clicked outside edit field on 'todos' heading to blur at (640, 68) on internal:role=heading[name="todos"i]
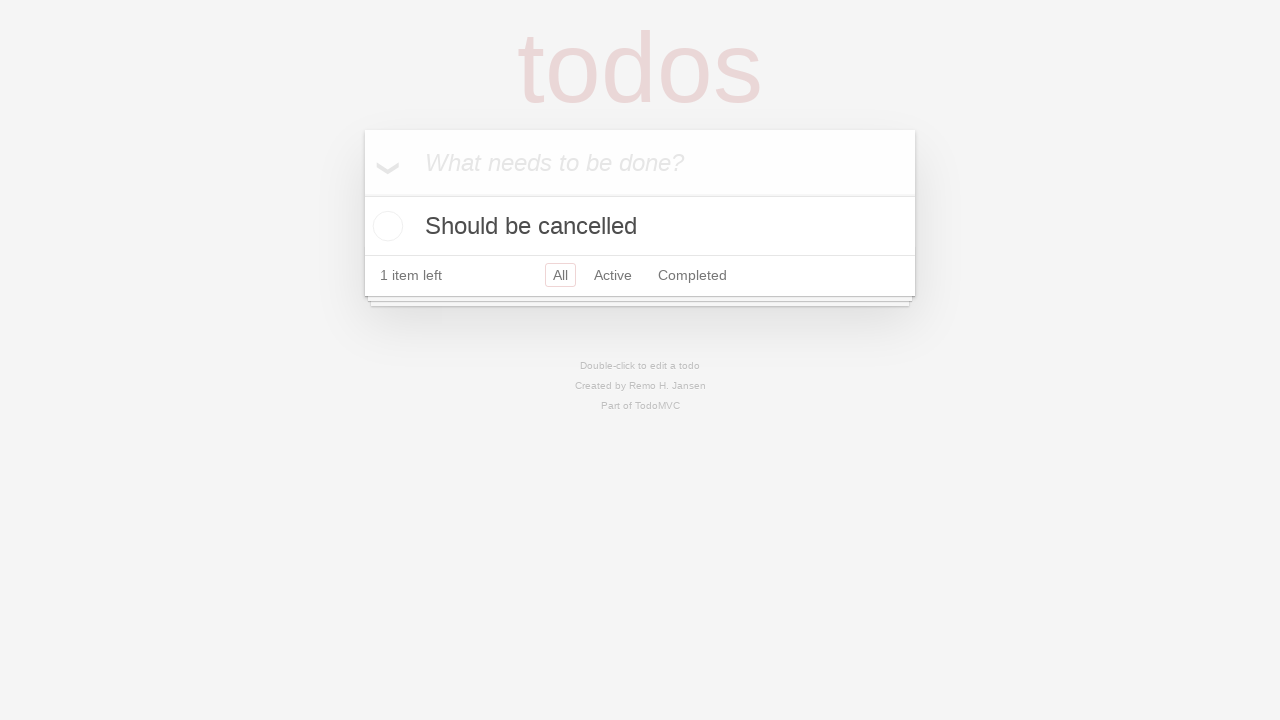

Waited 500ms for edit mode to exit
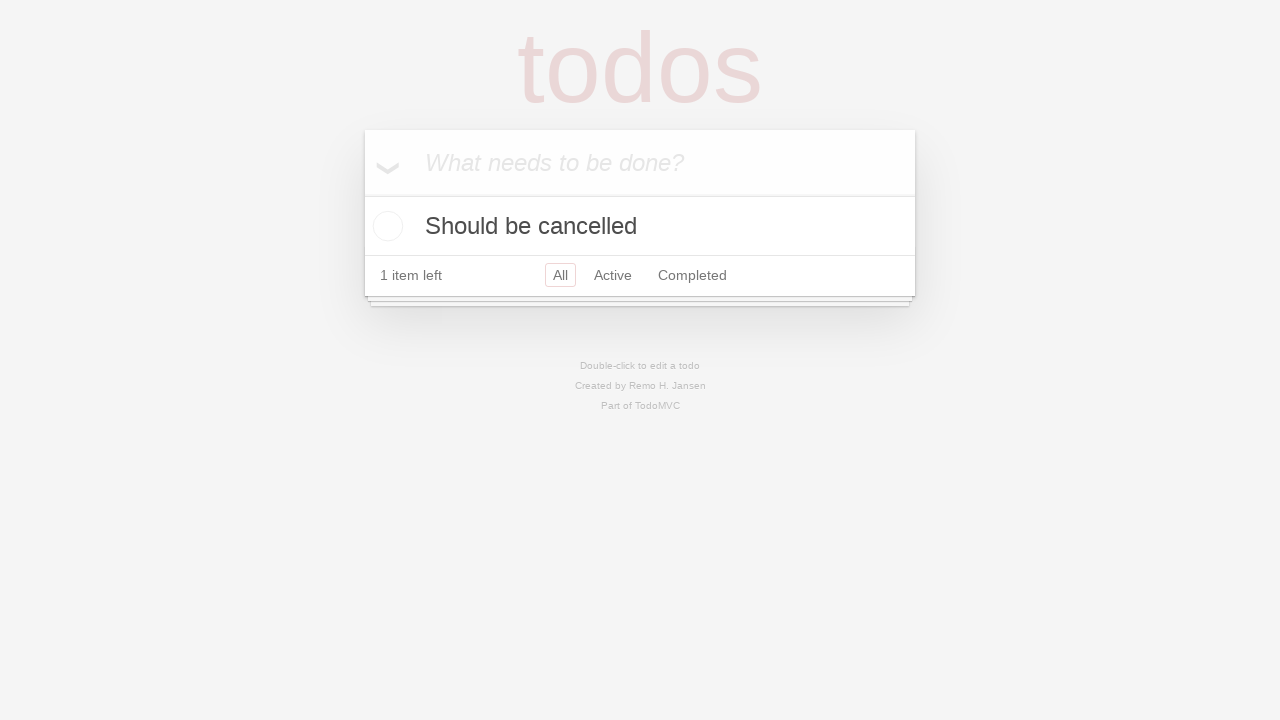

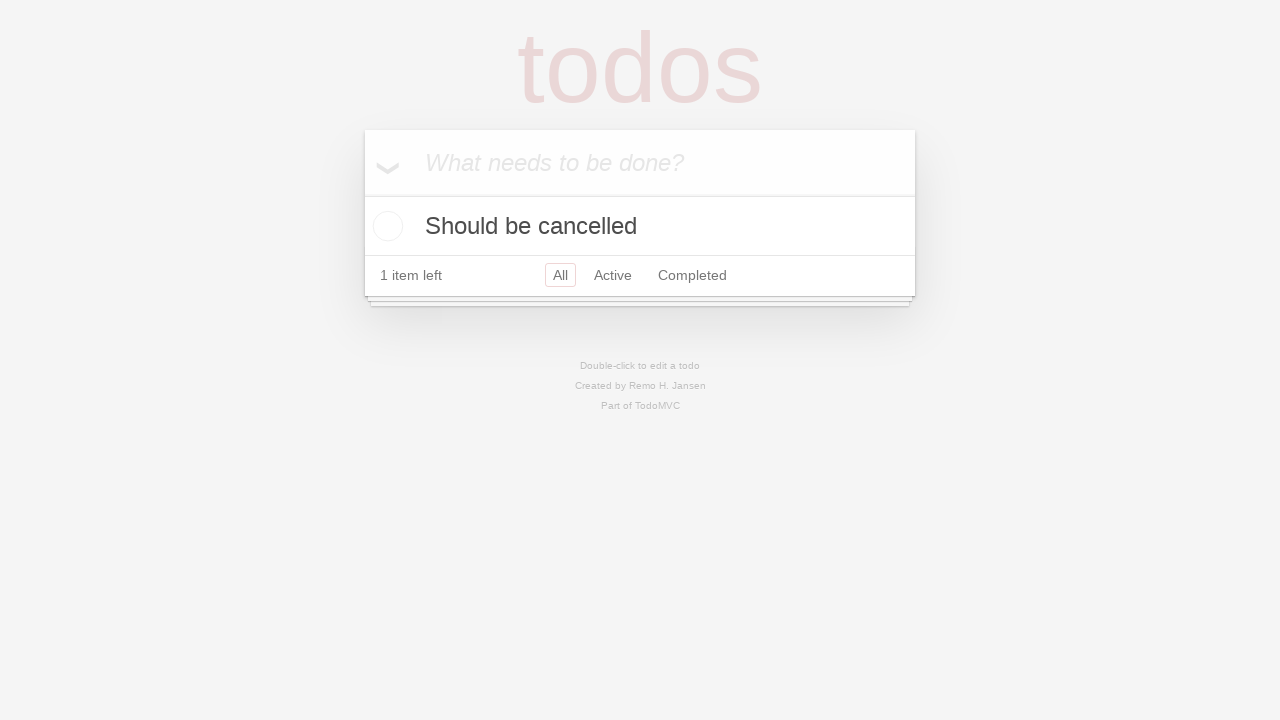